Tests button interactions on the Leafground button practice page by clicking a button and verifying page navigation

Starting URL: https://www.leafground.com/button.xhtml

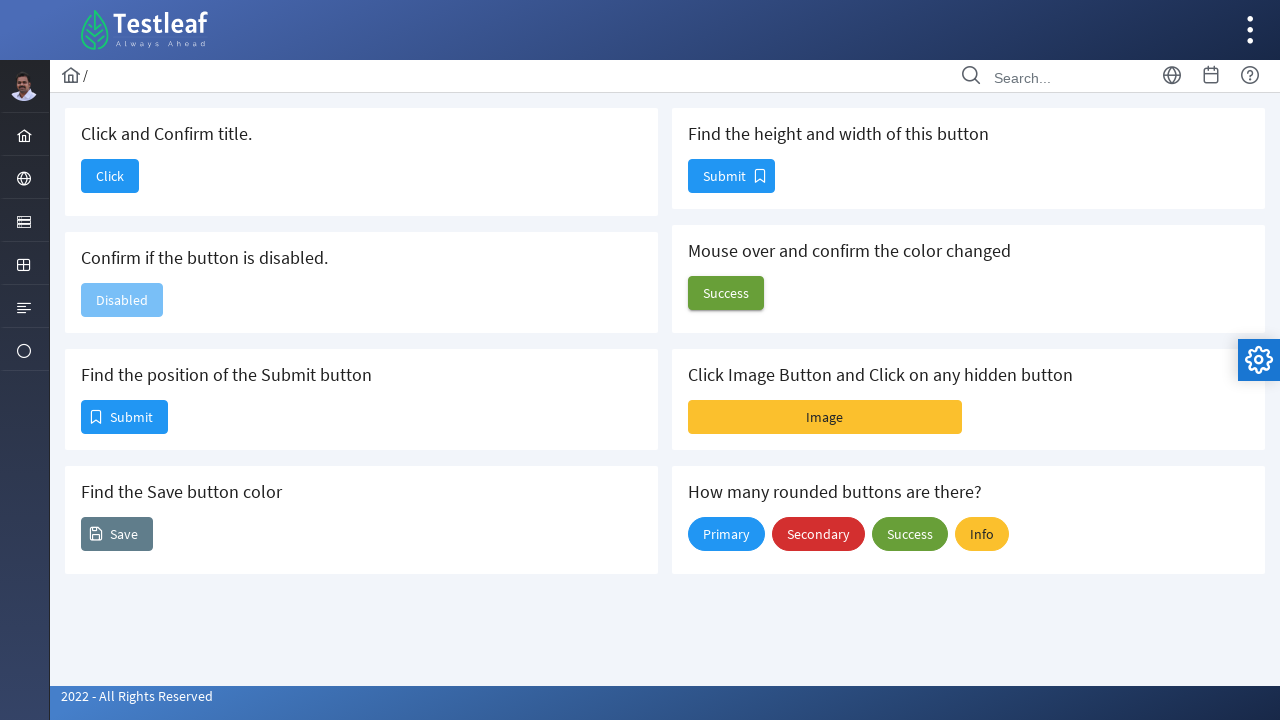

Clicked button to navigate at (110, 176) on #j_idt88\:j_idt90
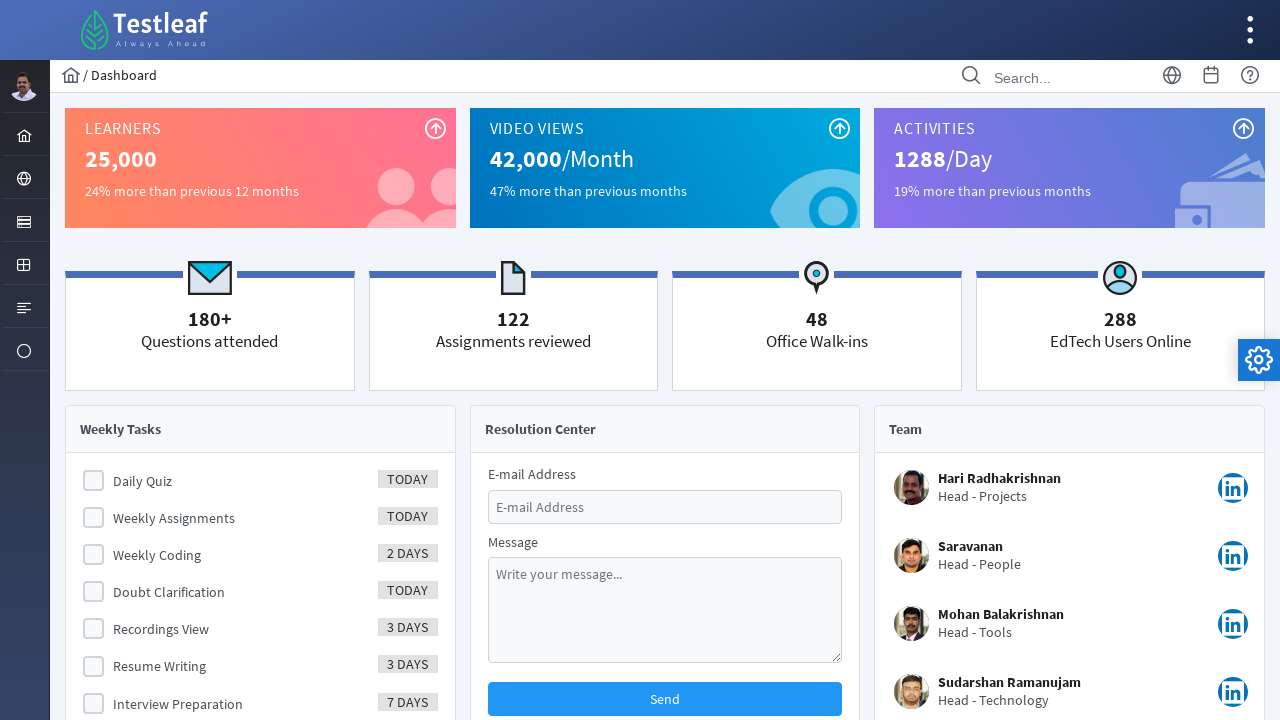

Waited for page load to complete
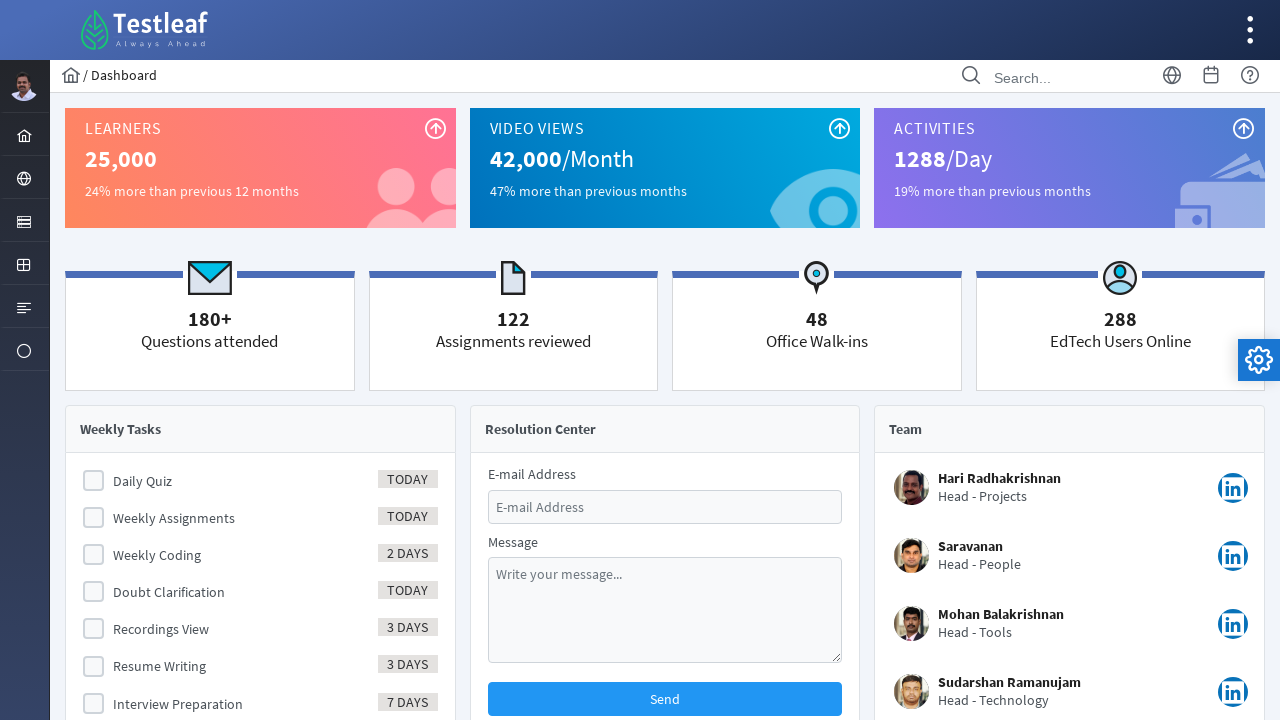

Verified navigation to Dashboard page
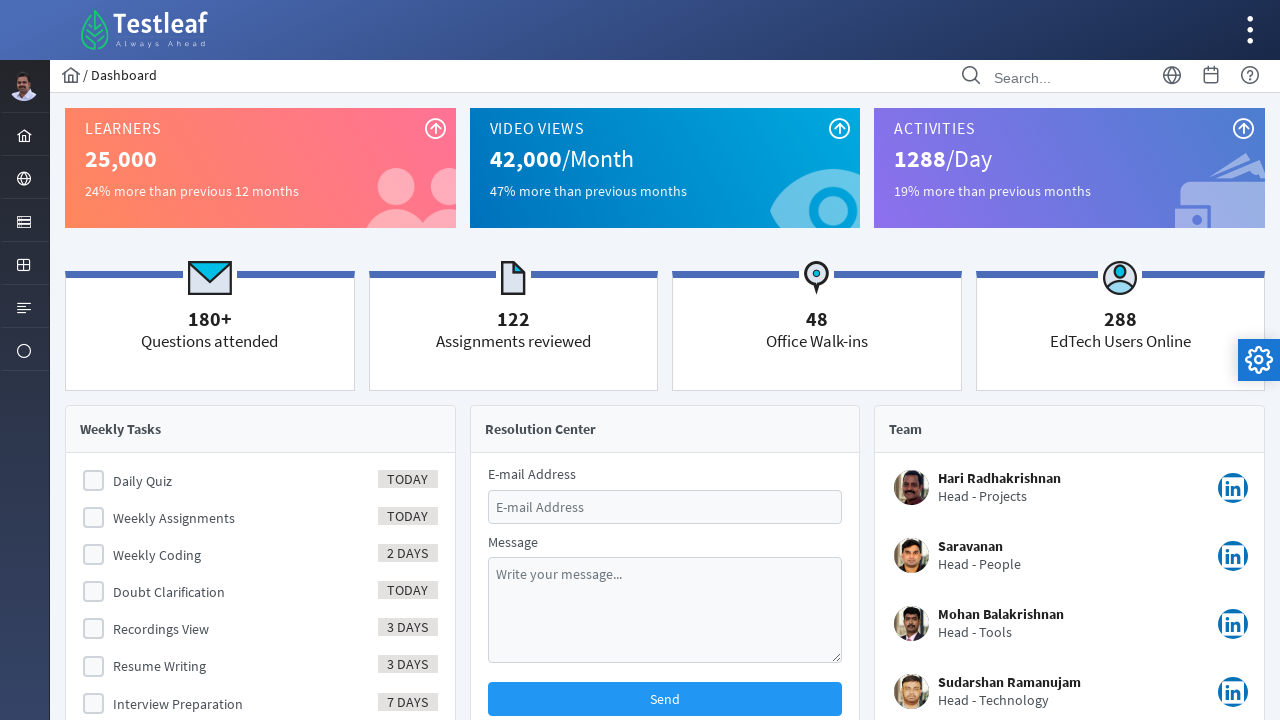

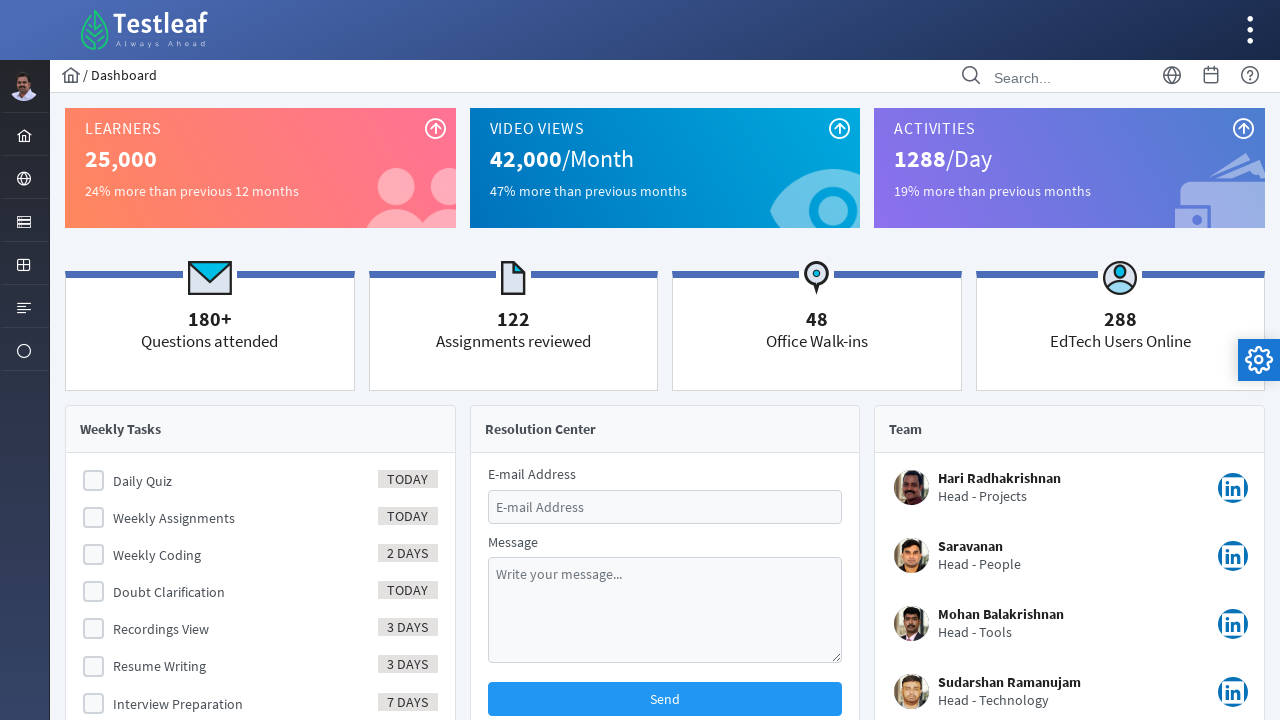